Adds only the first 2 items to cart by clicking their add to cart buttons

Starting URL: https://www.saucedemo.com/

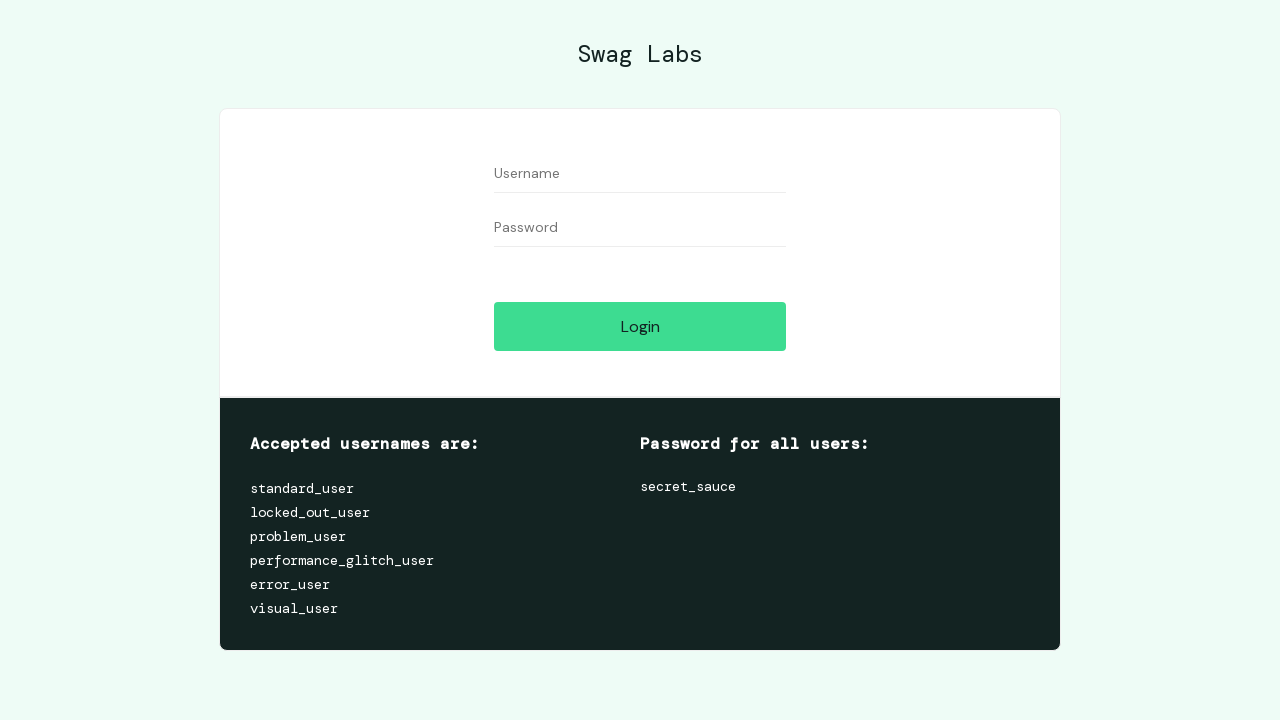

Filled username field with 'standard_user' on #user-name
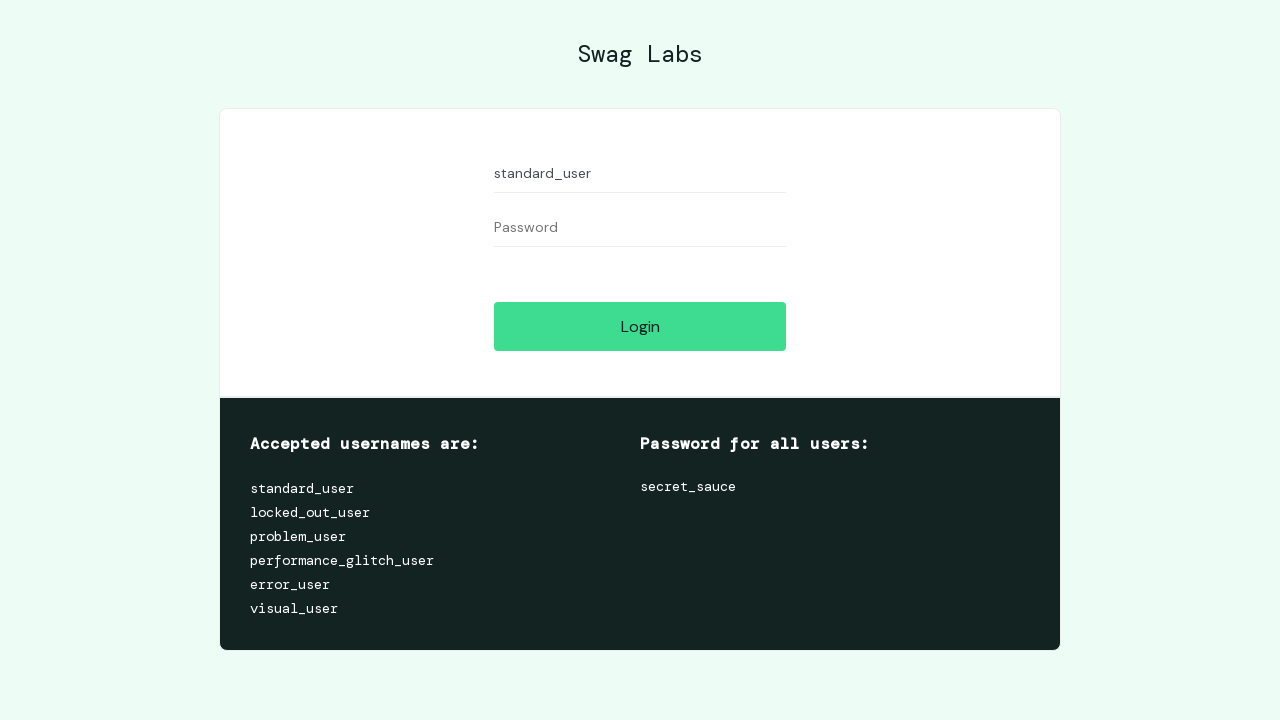

Filled password field with 'secret_sauce' on #password
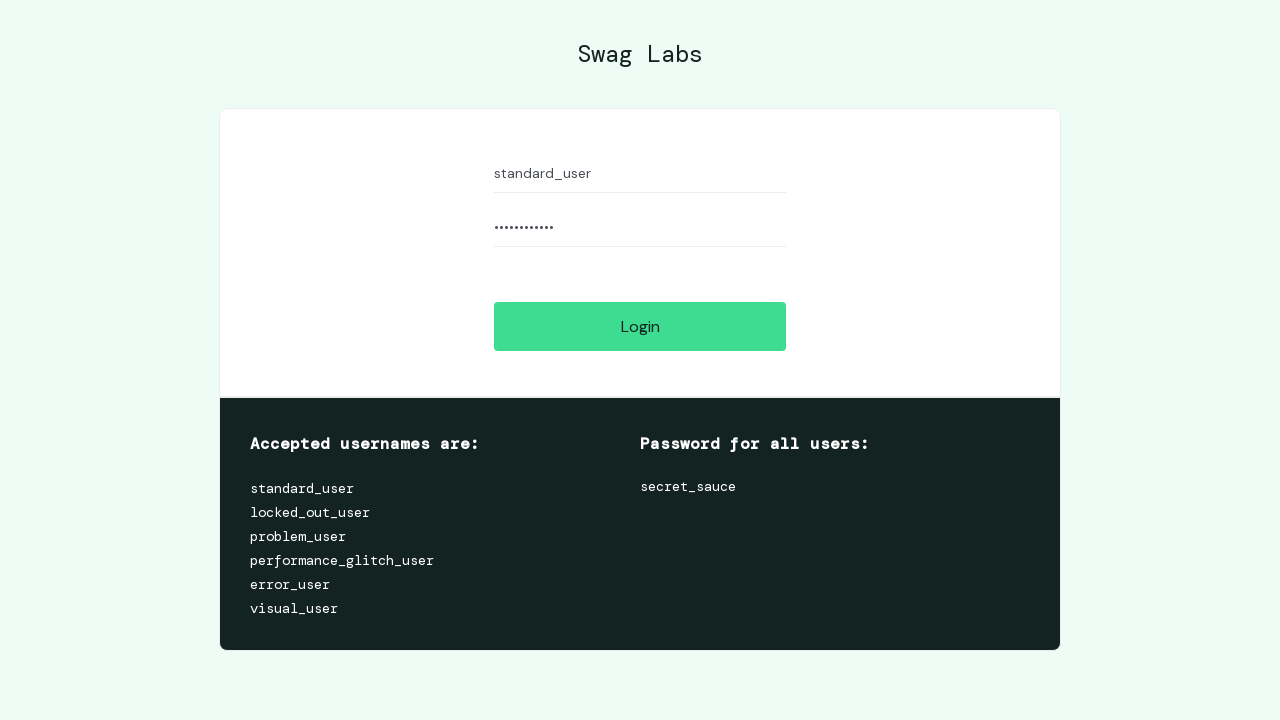

Clicked login button to authenticate at (640, 326) on #login-button
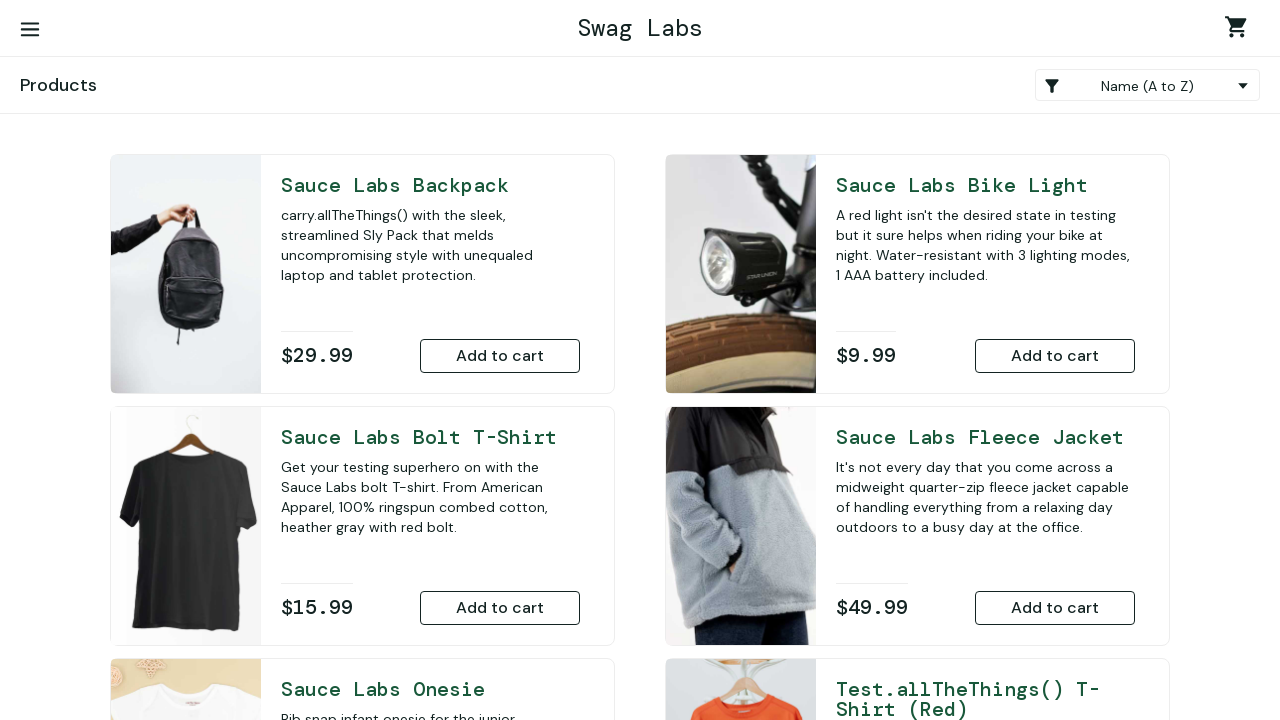

Clicked add to cart button for item 1 at (500, 356) on .btn >> nth=0
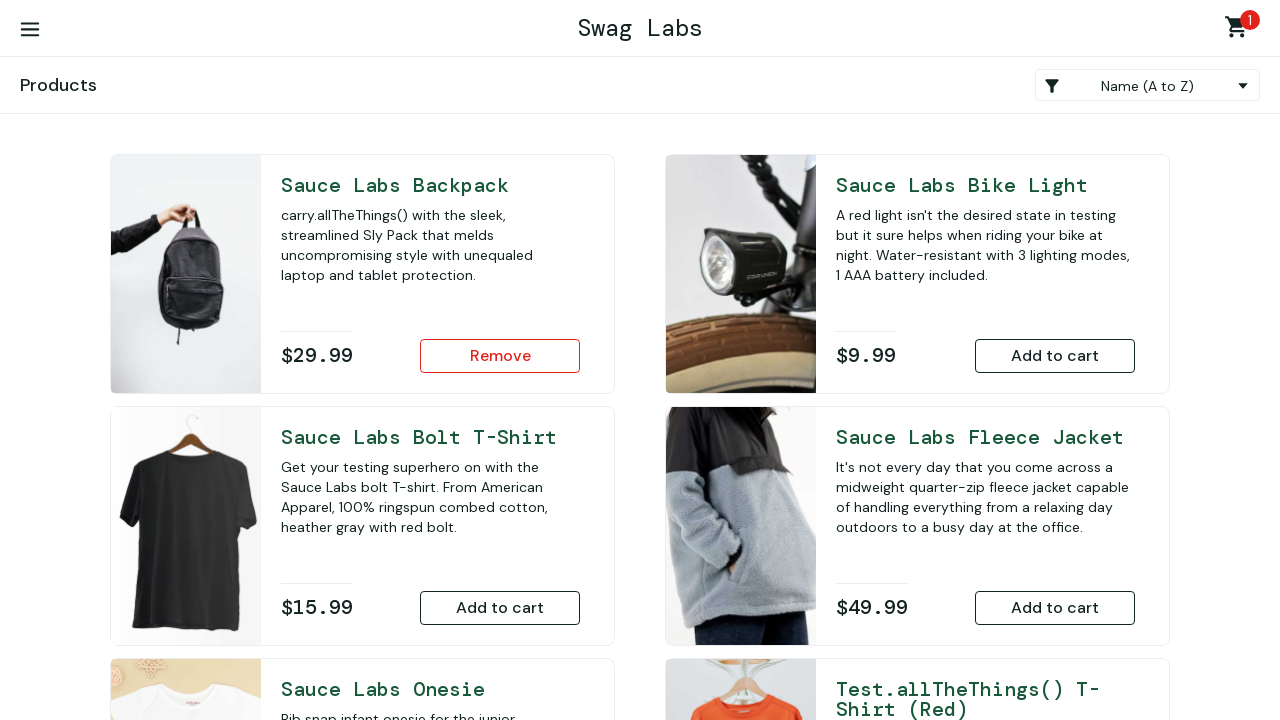

Clicked add to cart button for item 2 at (1055, 356) on .btn >> nth=1
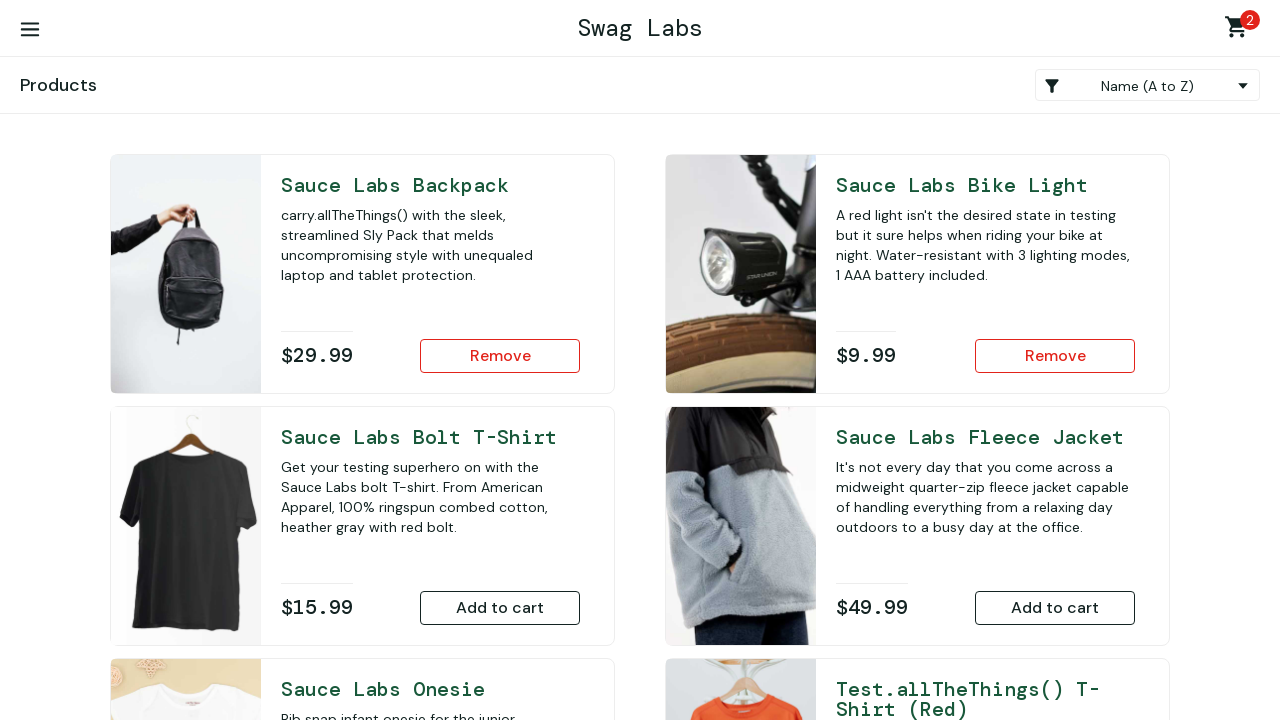

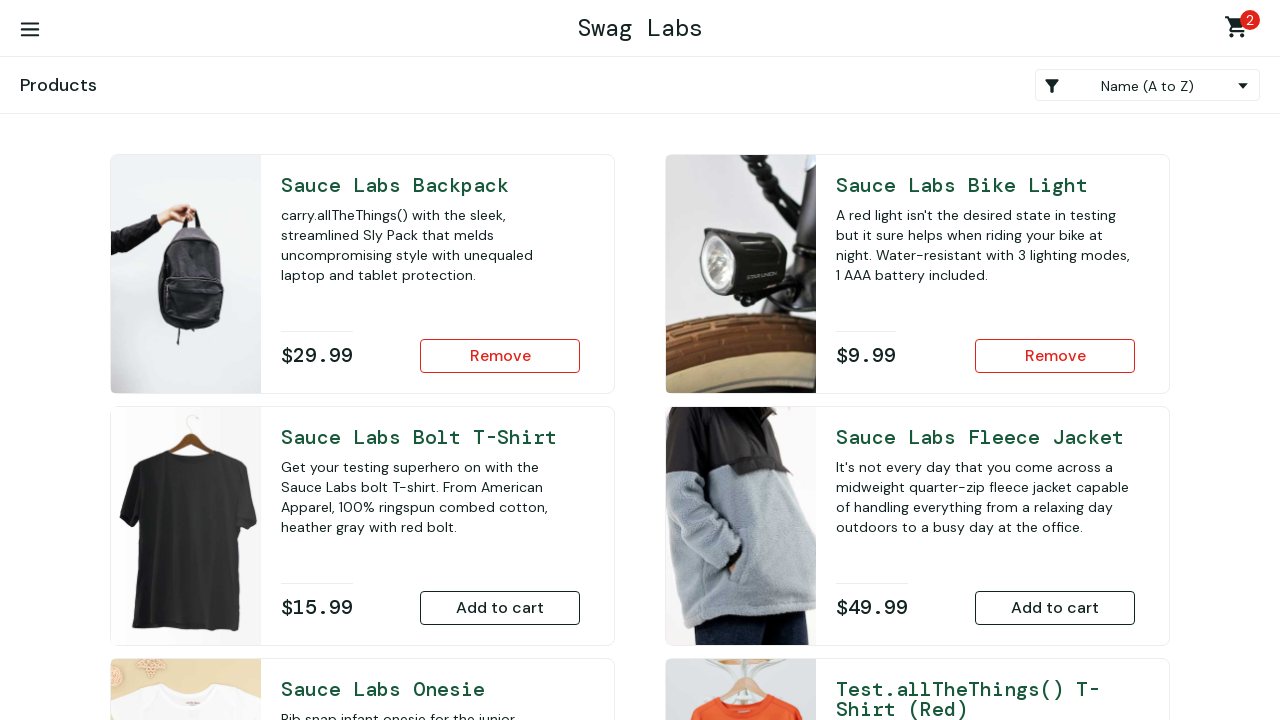